Tests interacting with the date of birth picker on the practice form

Starting URL: https://demoqa.com/automation-practice-form

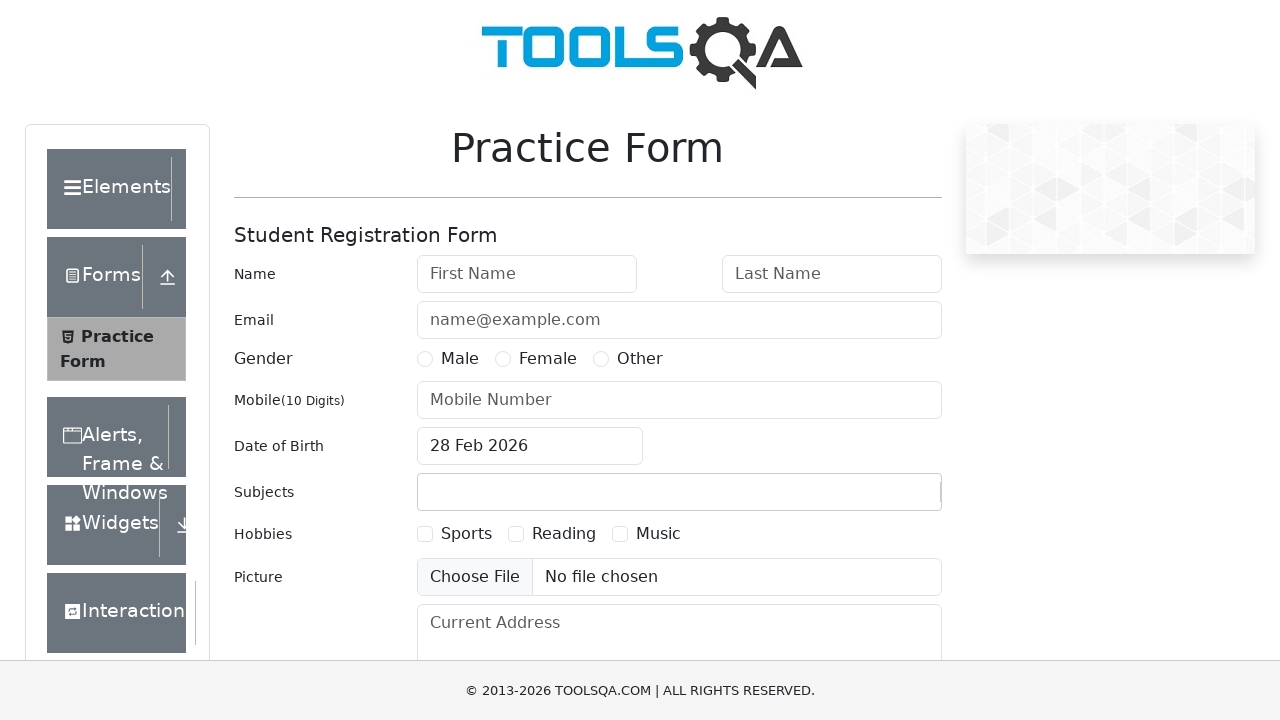

Clicked on date of birth input field at (530, 446) on #dateOfBirthInput
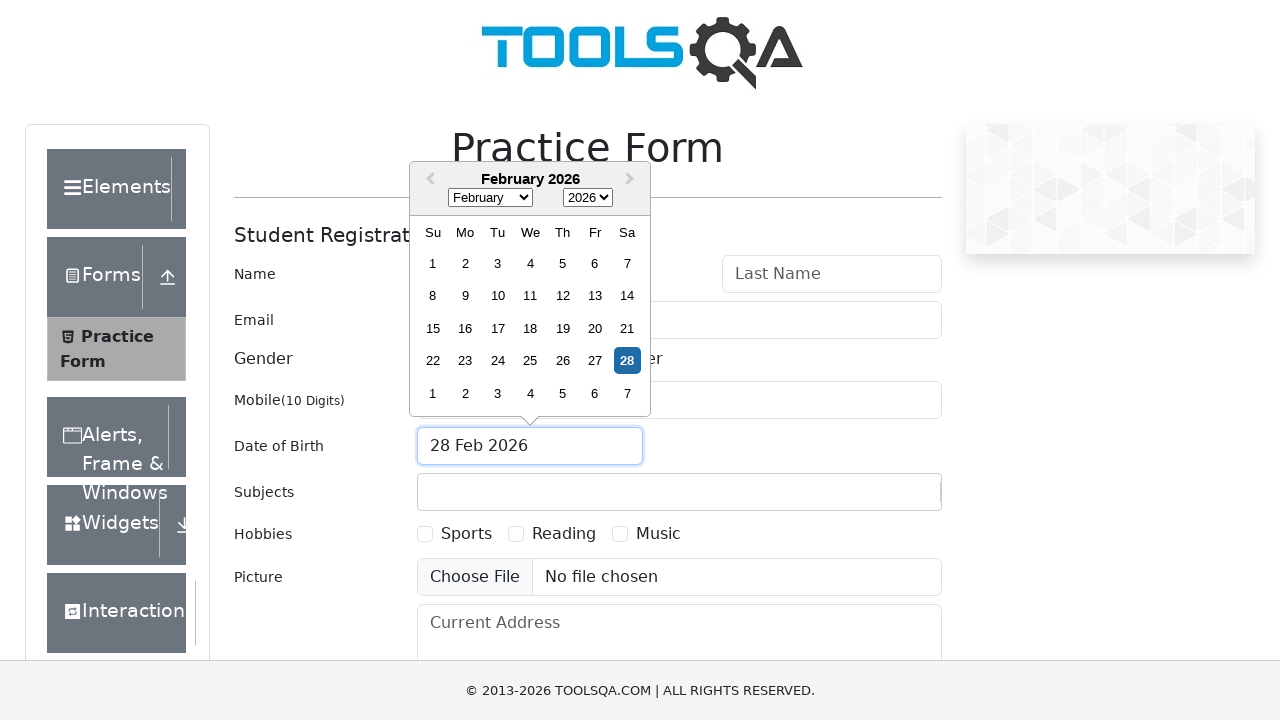

Selected all text in date of birth field
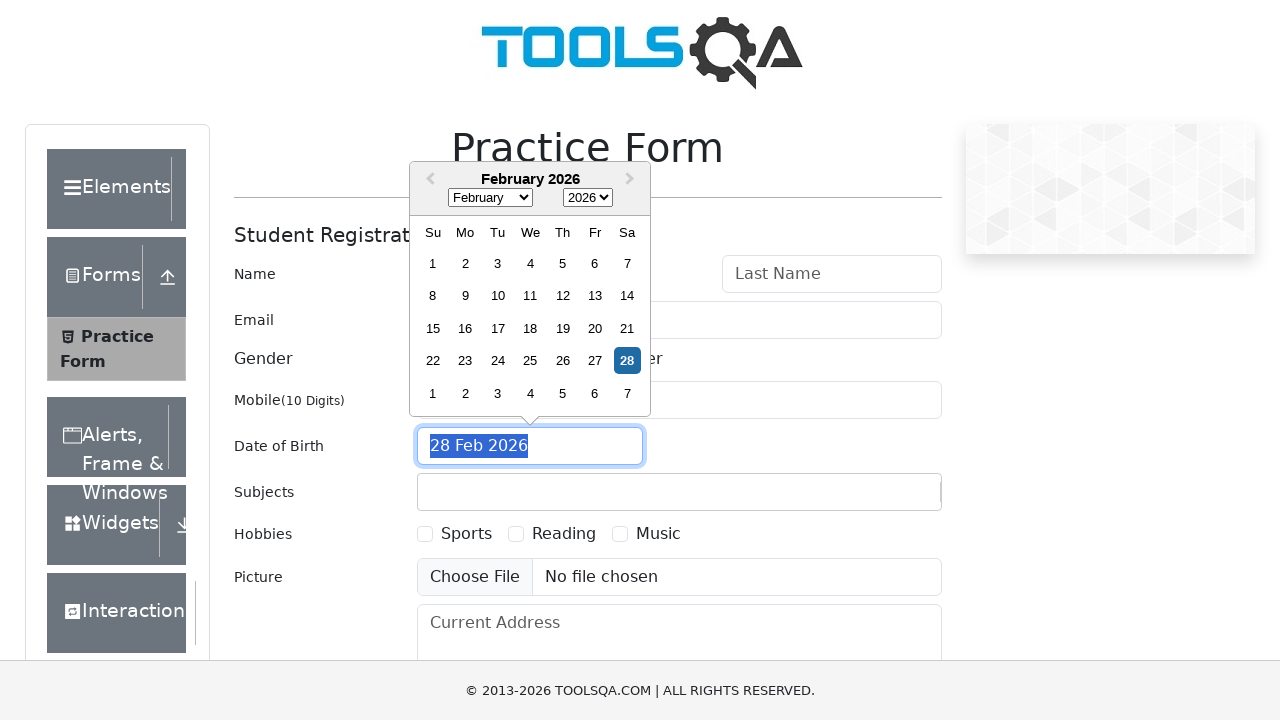

Typed date of birth '15 Jan 1995' into the field
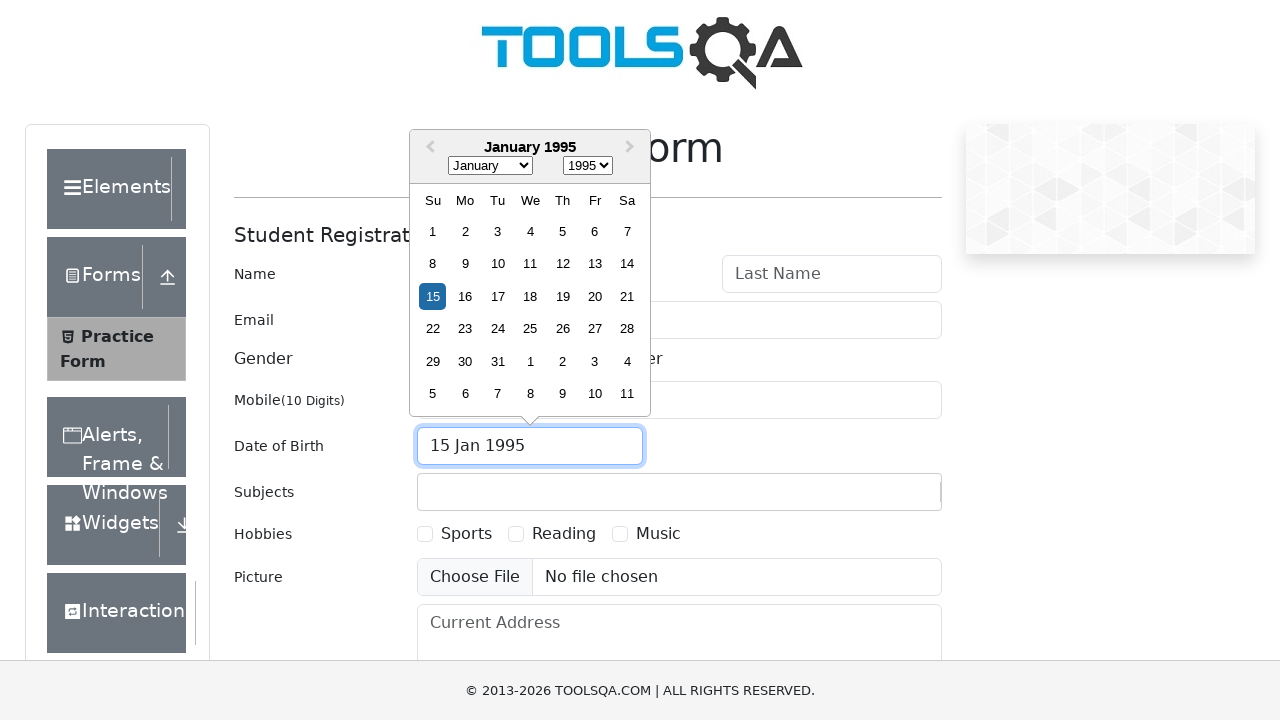

Pressed Enter to confirm date of birth
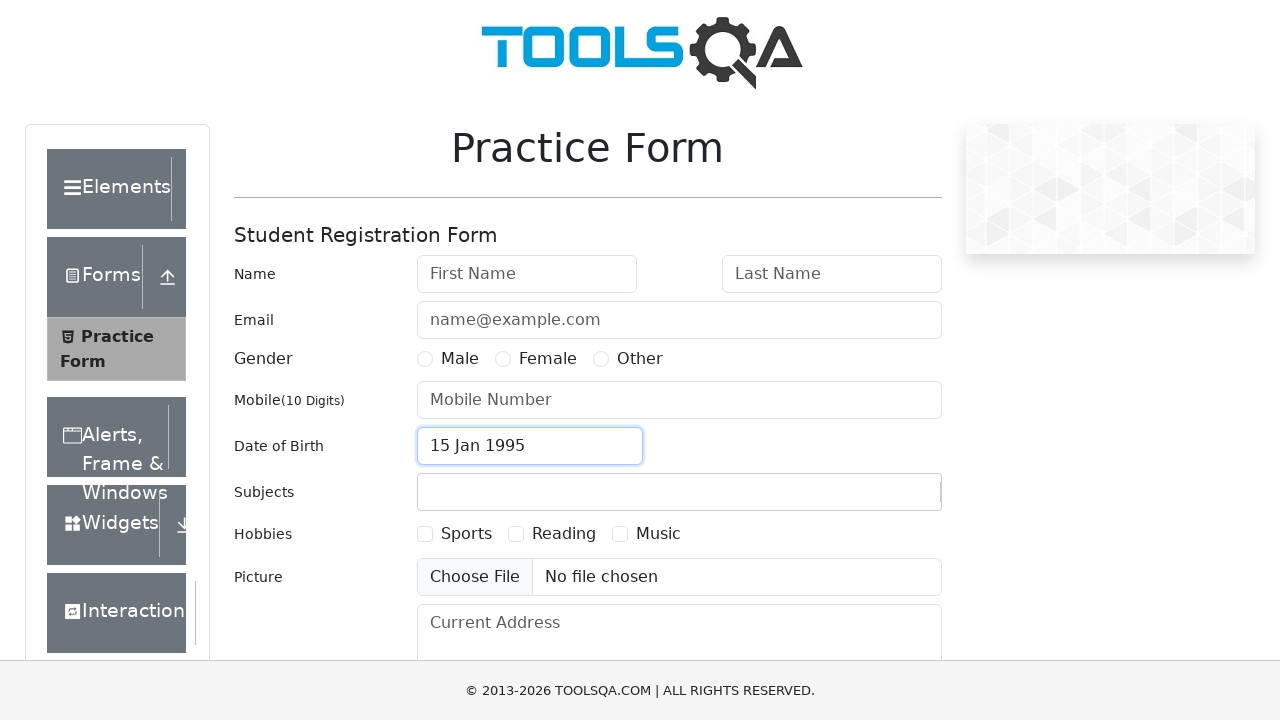

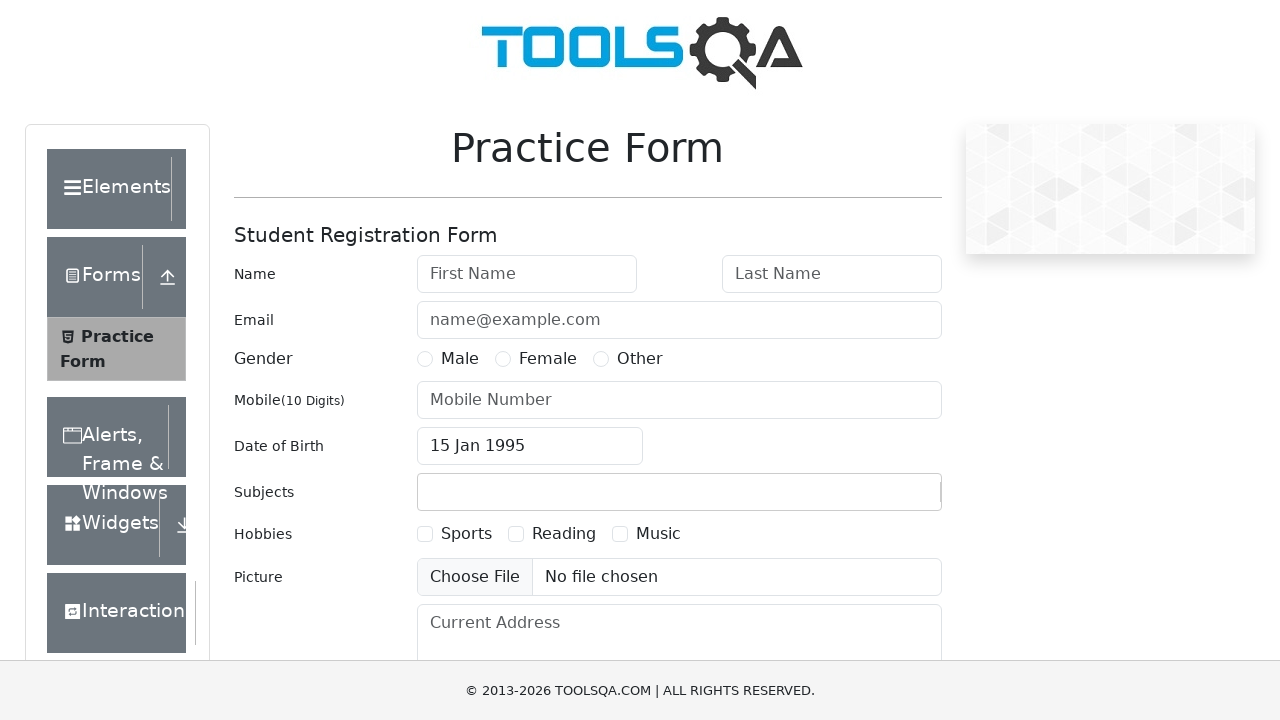